Navigates to a course website and clicks on the Sign In link using explicit wait

Starting URL: https://courses.letskodeit.com/

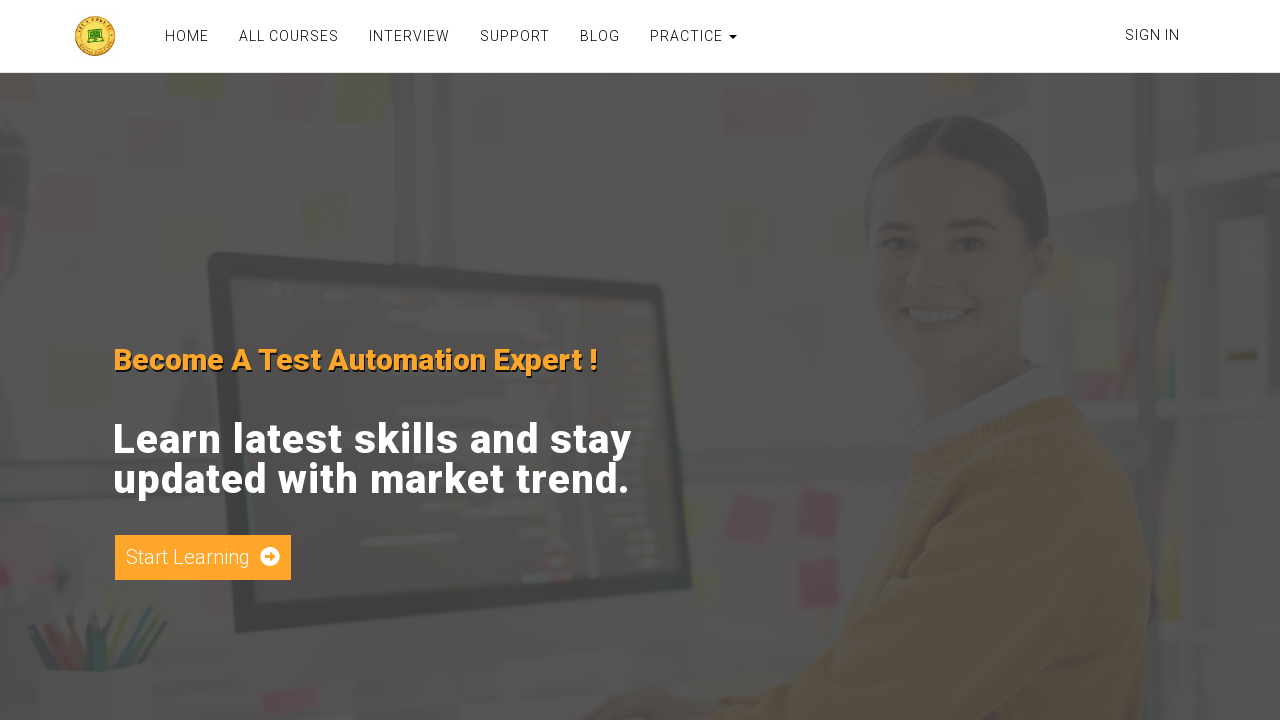

Navigated to course website https://courses.letskodeit.com/
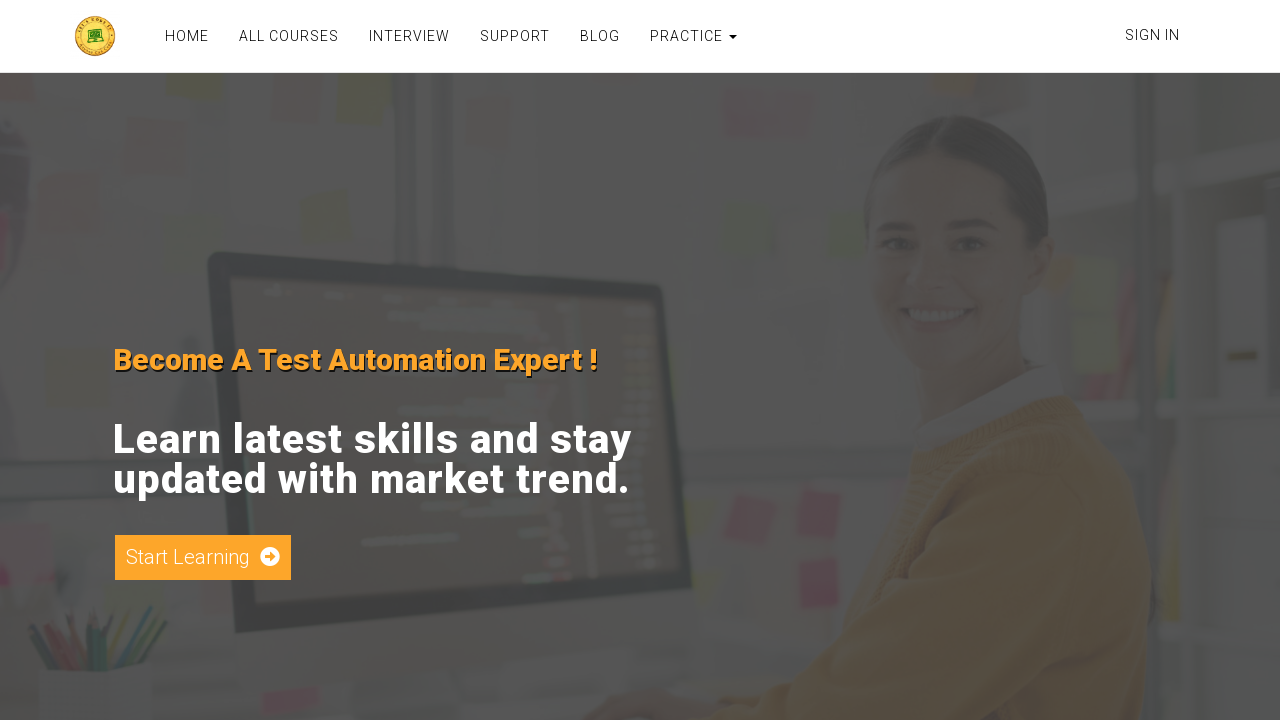

Sign In link became visible
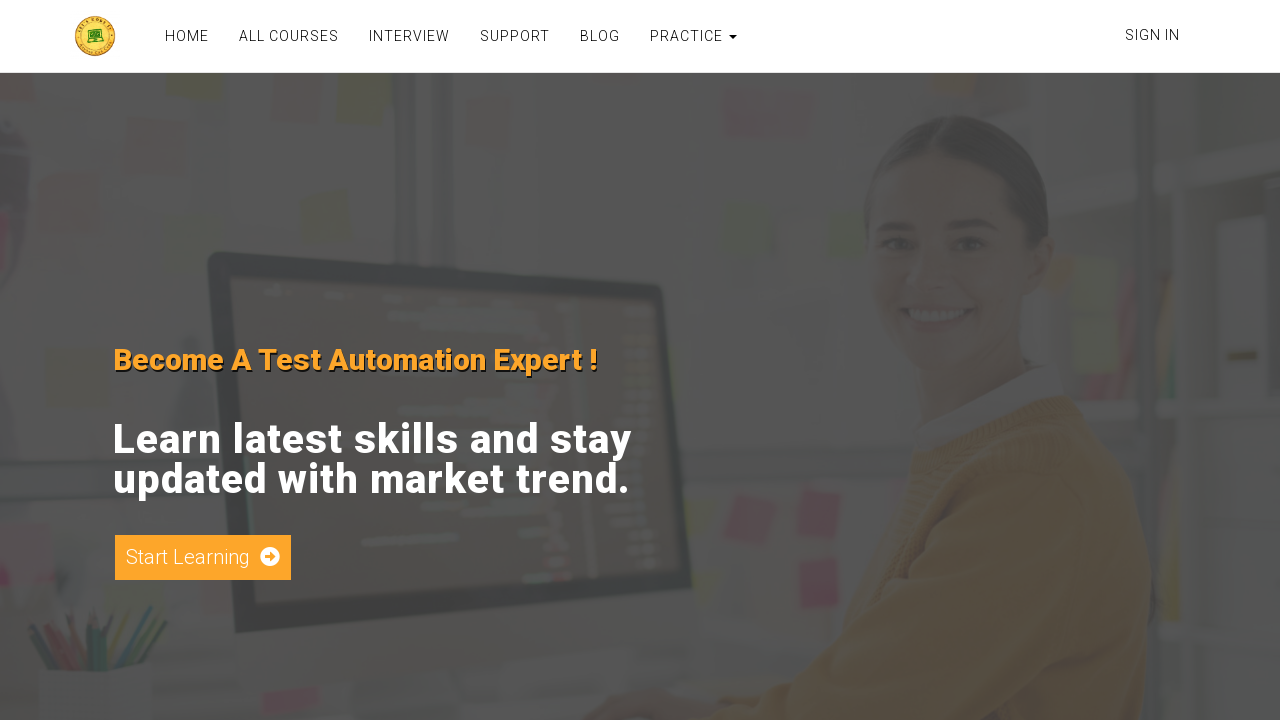

Clicked on the Sign In link at (1152, 35) on xpath=//a[text()='Sign In']
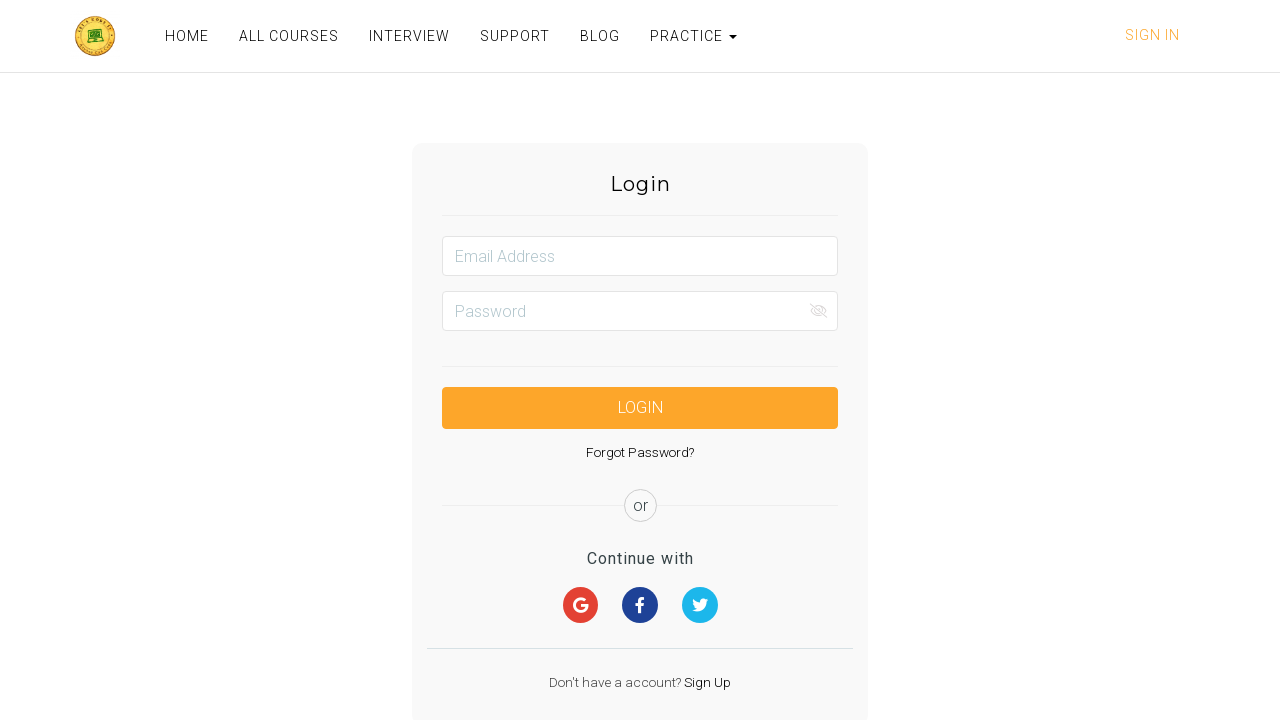

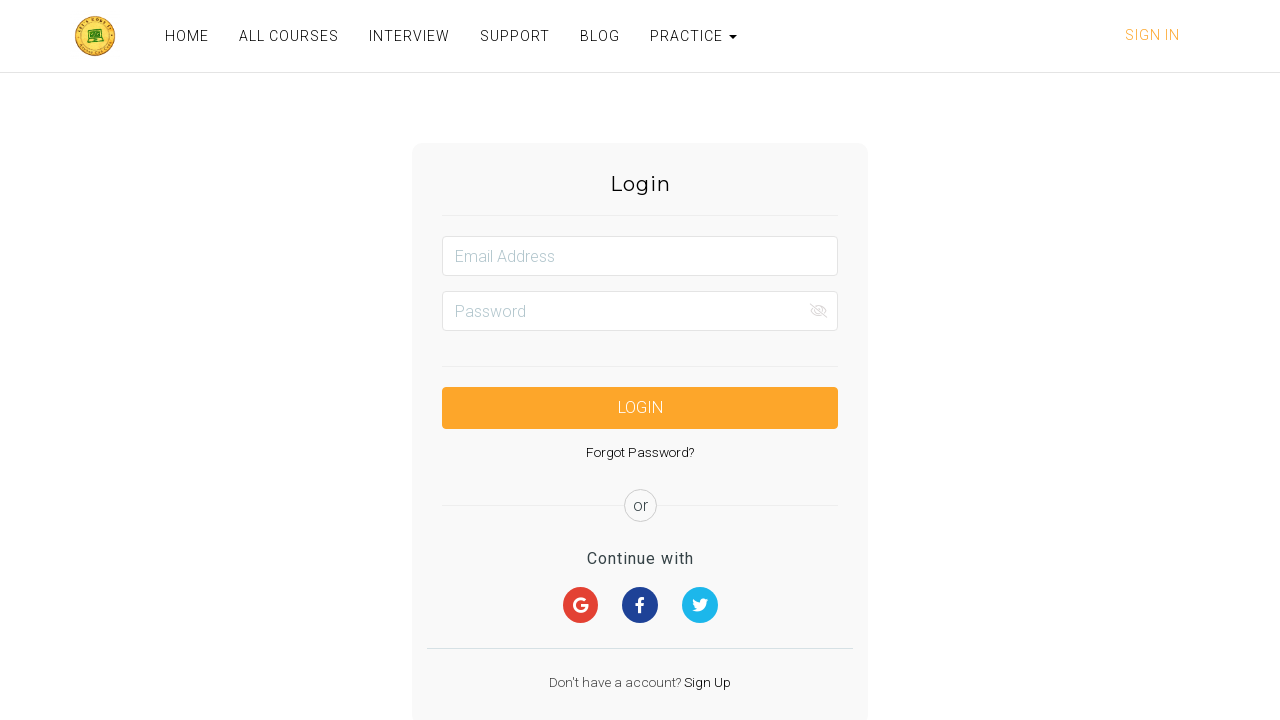